Tests table navigation and reads all cells from table1 using nested loops

Starting URL: http://automationbykrishna.com/#

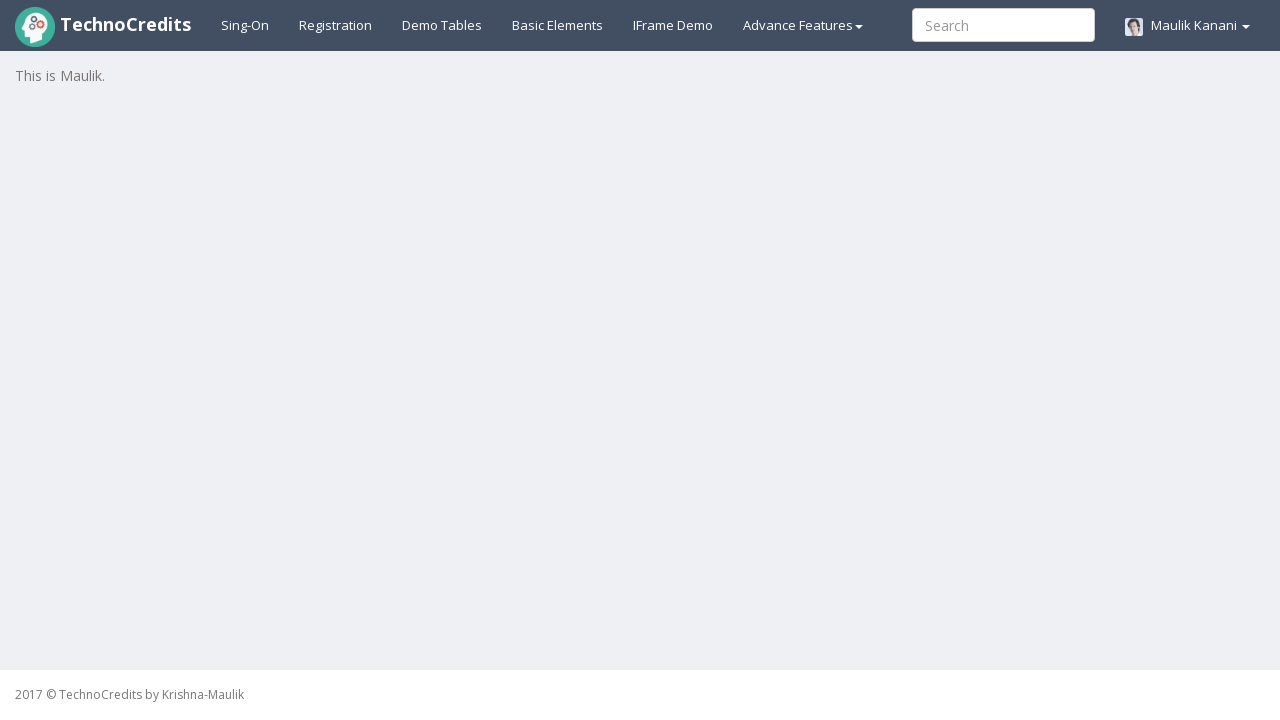

Clicked on demo tables link at (442, 25) on xpath=//a[@id='demotable']
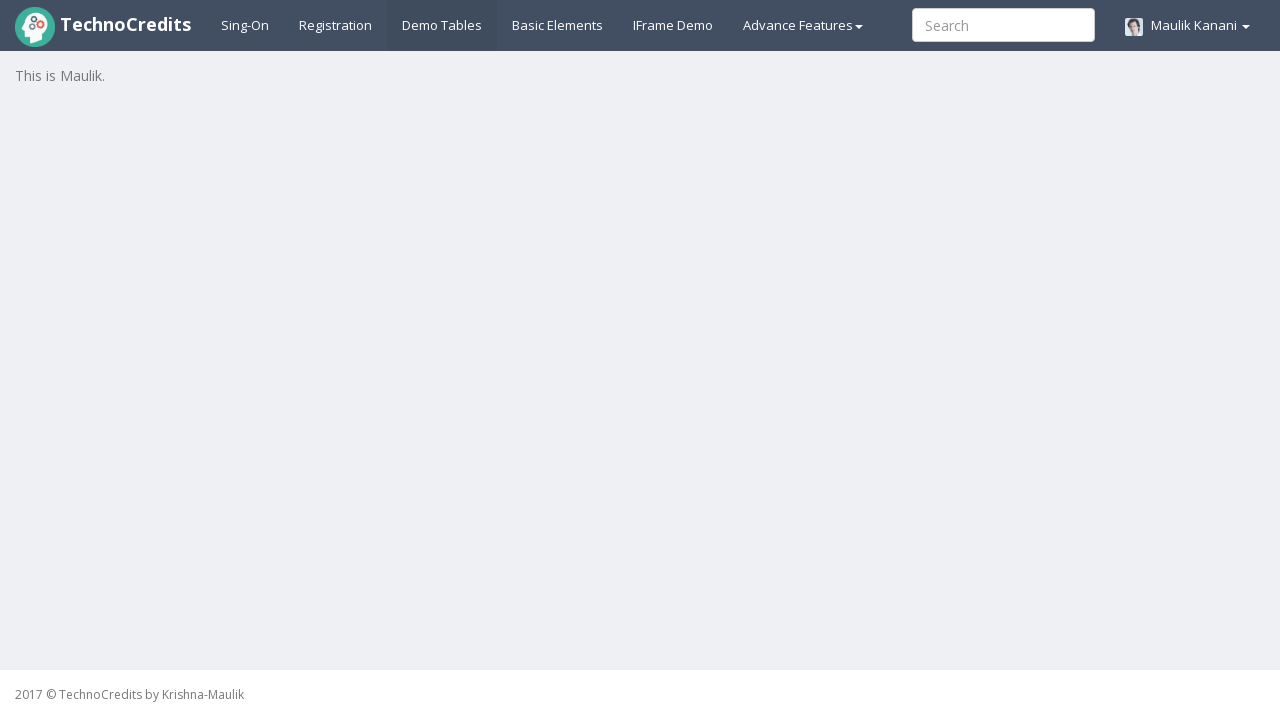

Table1 loaded and tbody rows are visible
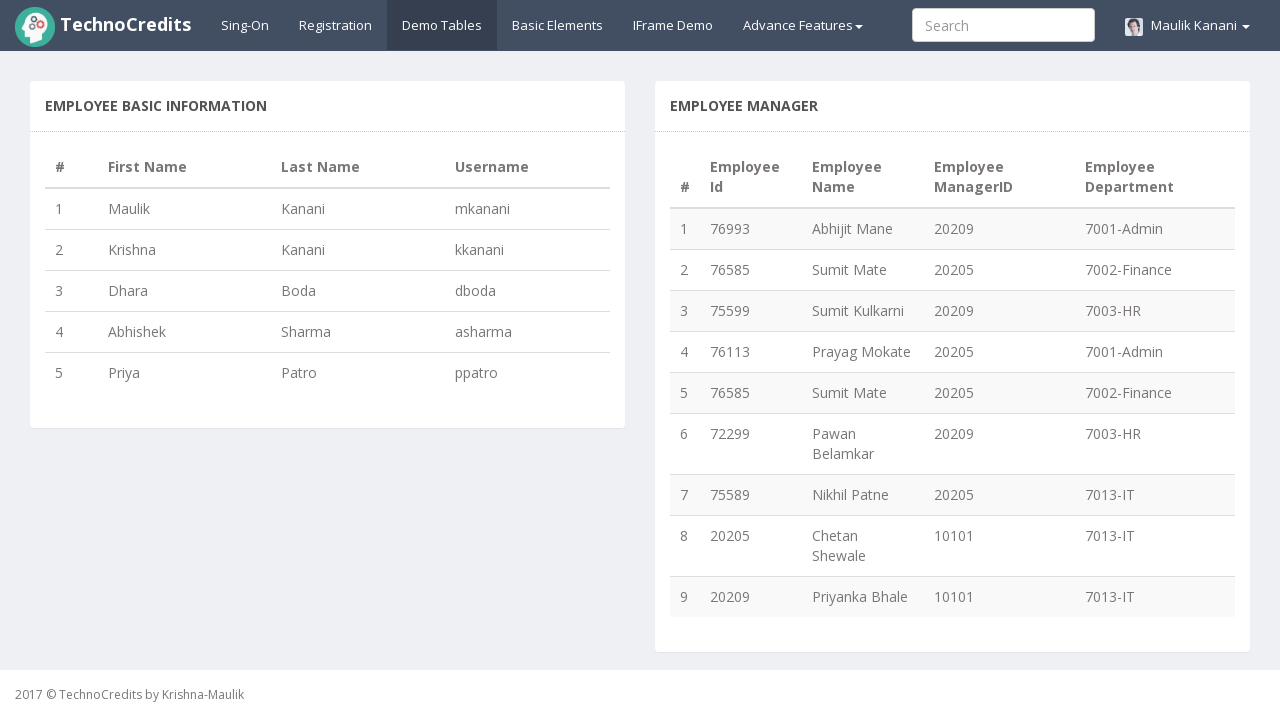

Retrieved row count from table1: 5 rows
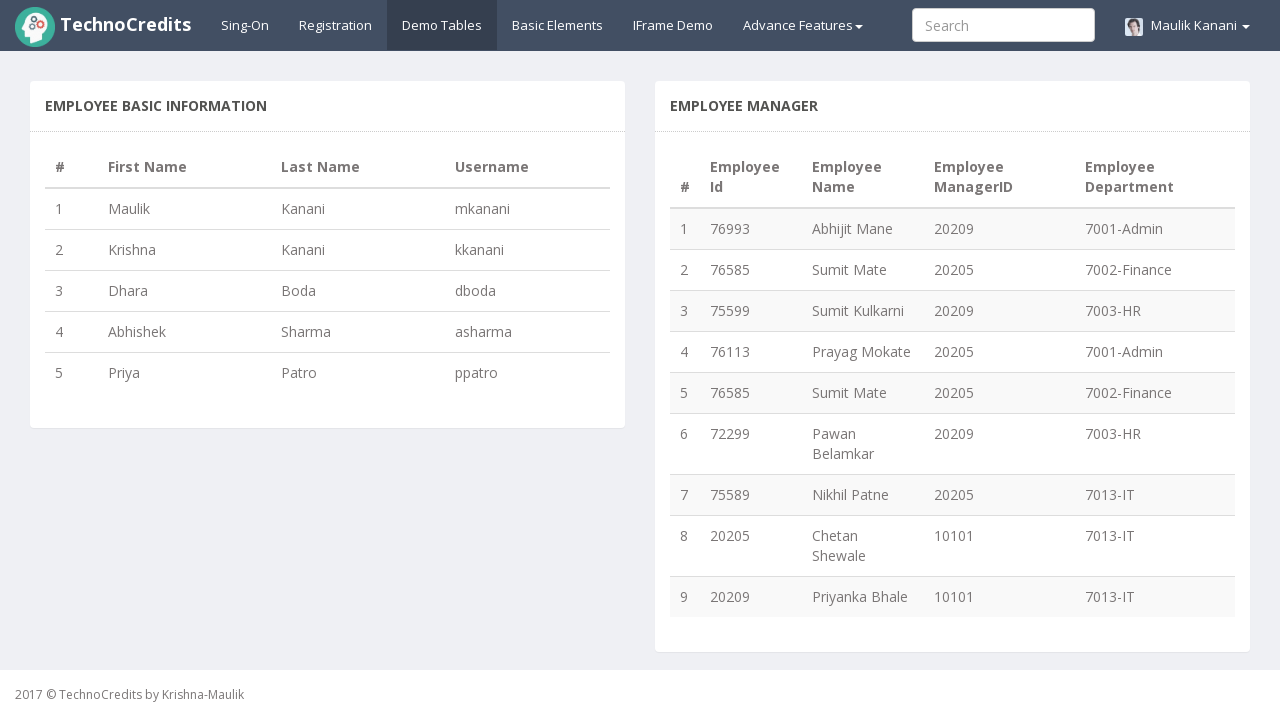

Verified cell visibility at row 1, column 1
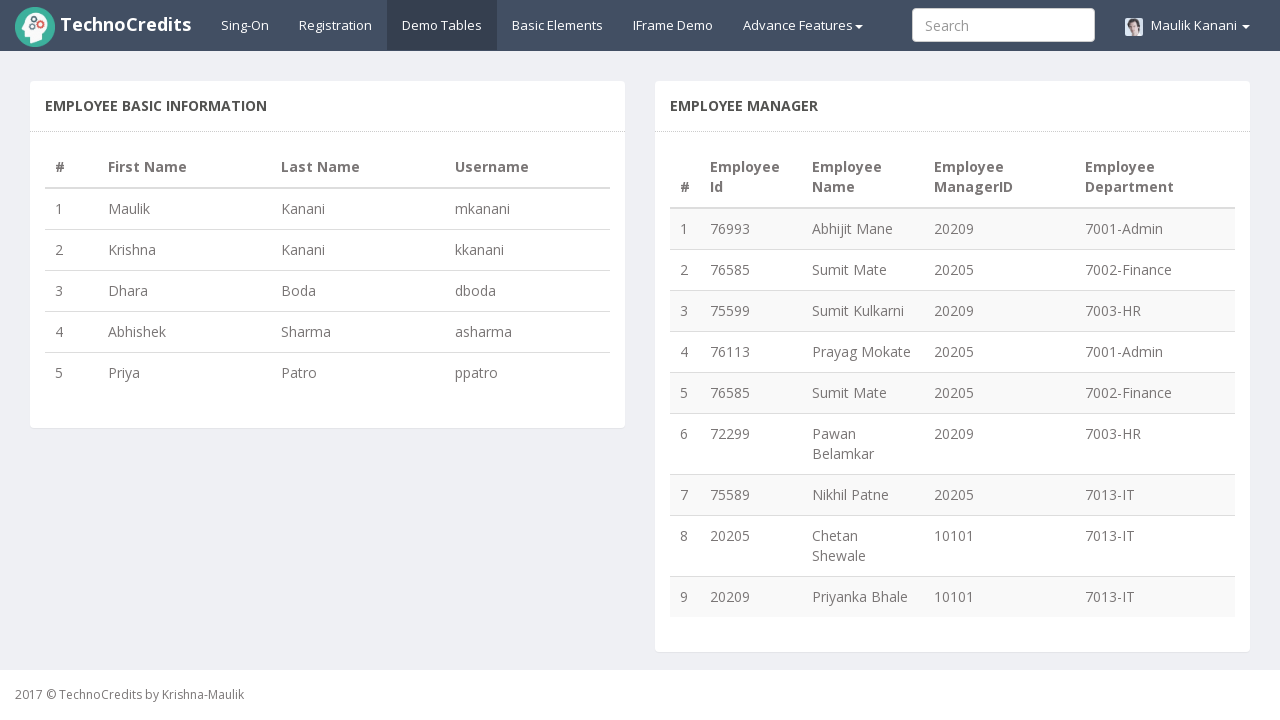

Verified cell visibility at row 1, column 2
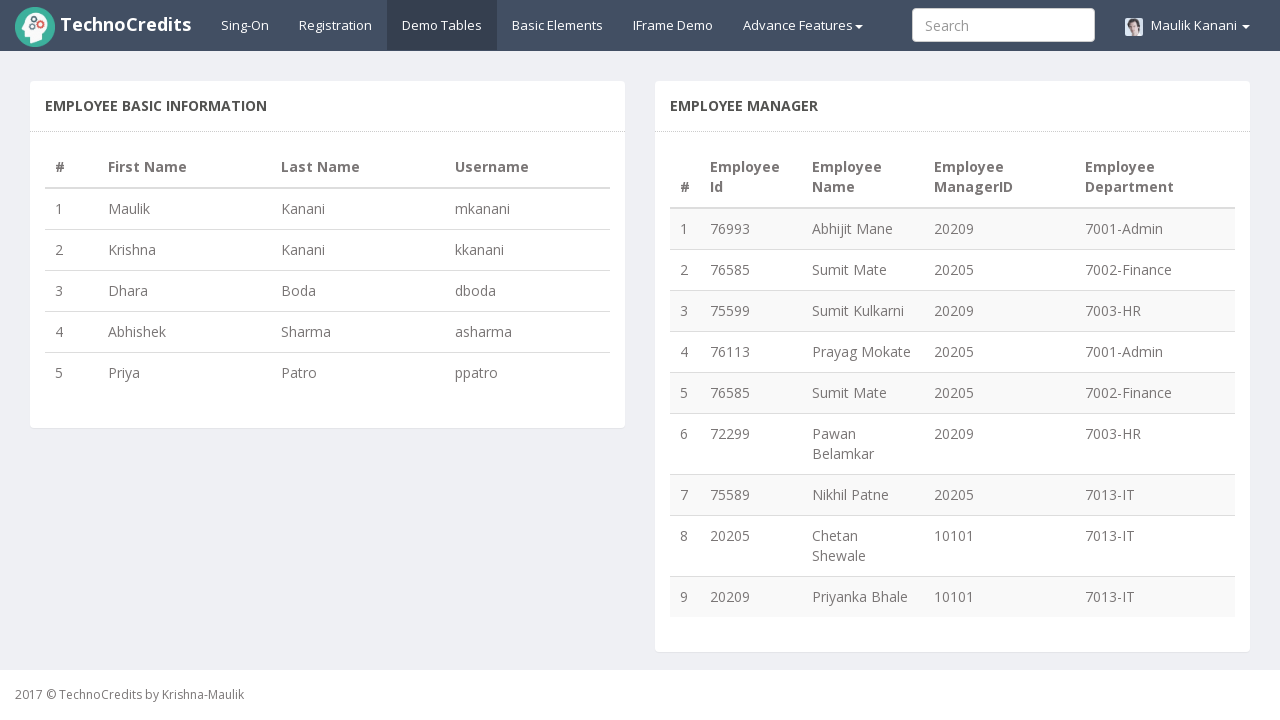

Verified cell visibility at row 1, column 3
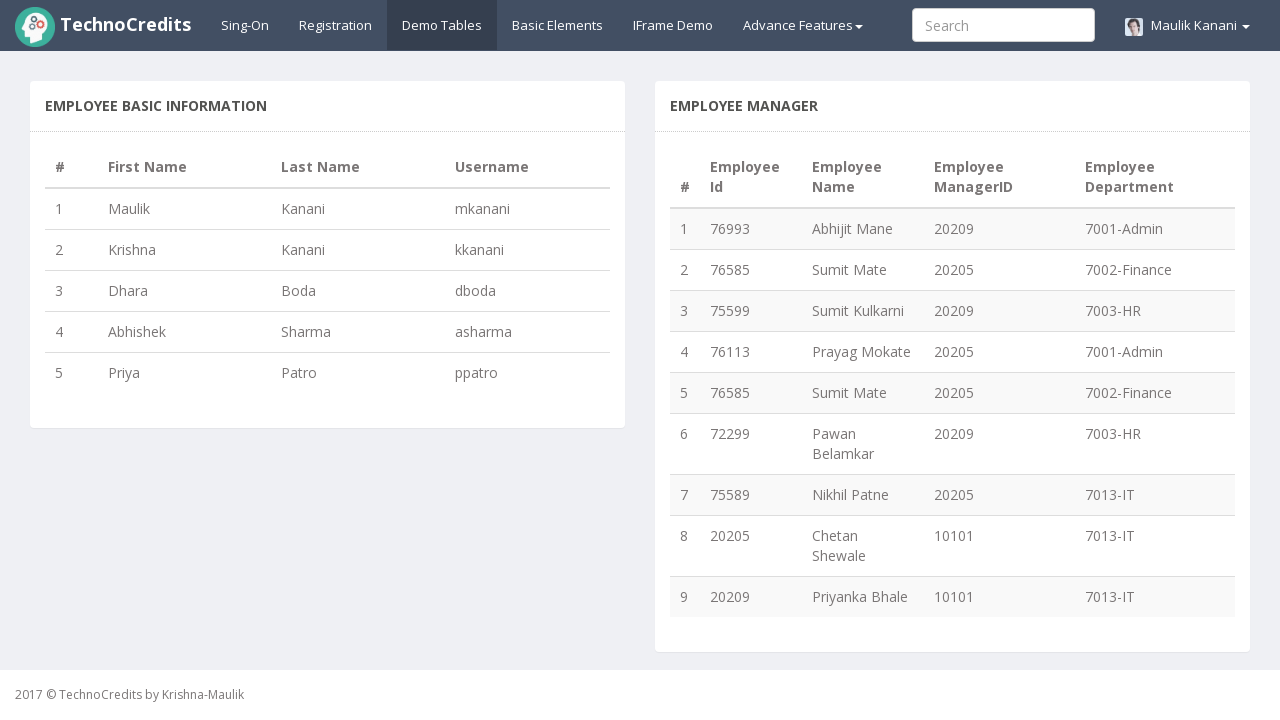

Verified cell visibility at row 1, column 4
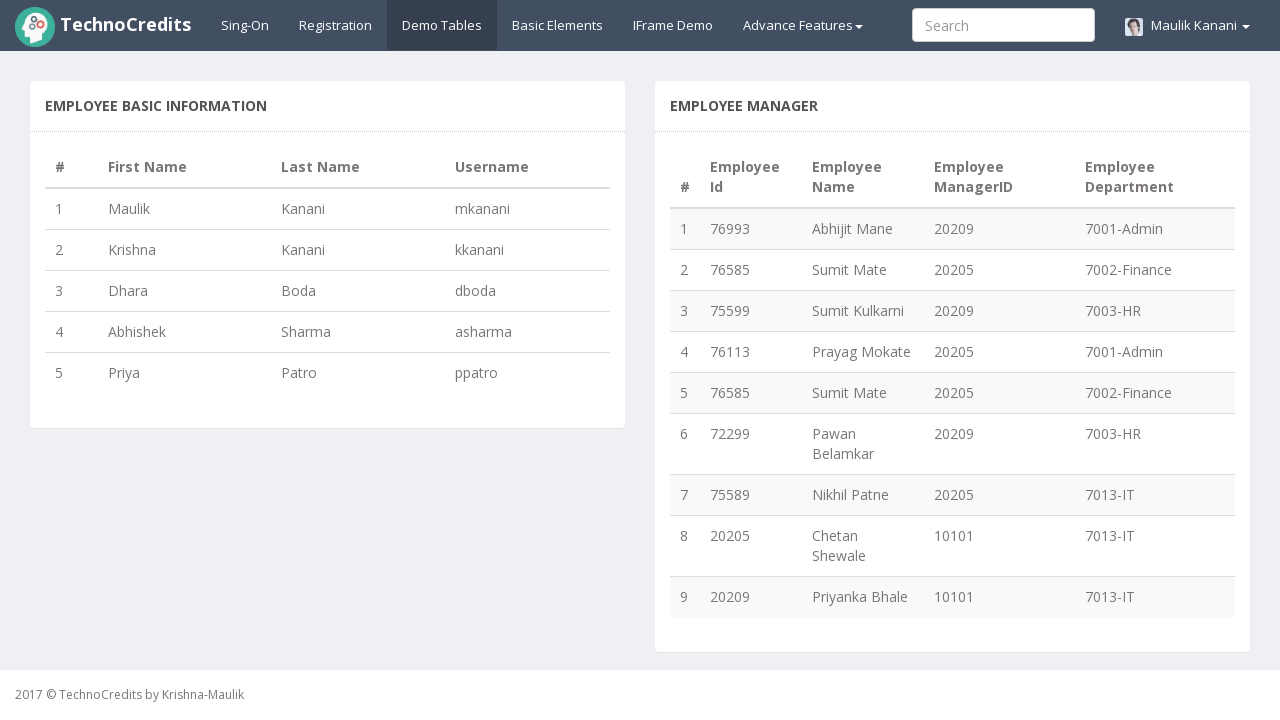

Verified cell visibility at row 2, column 1
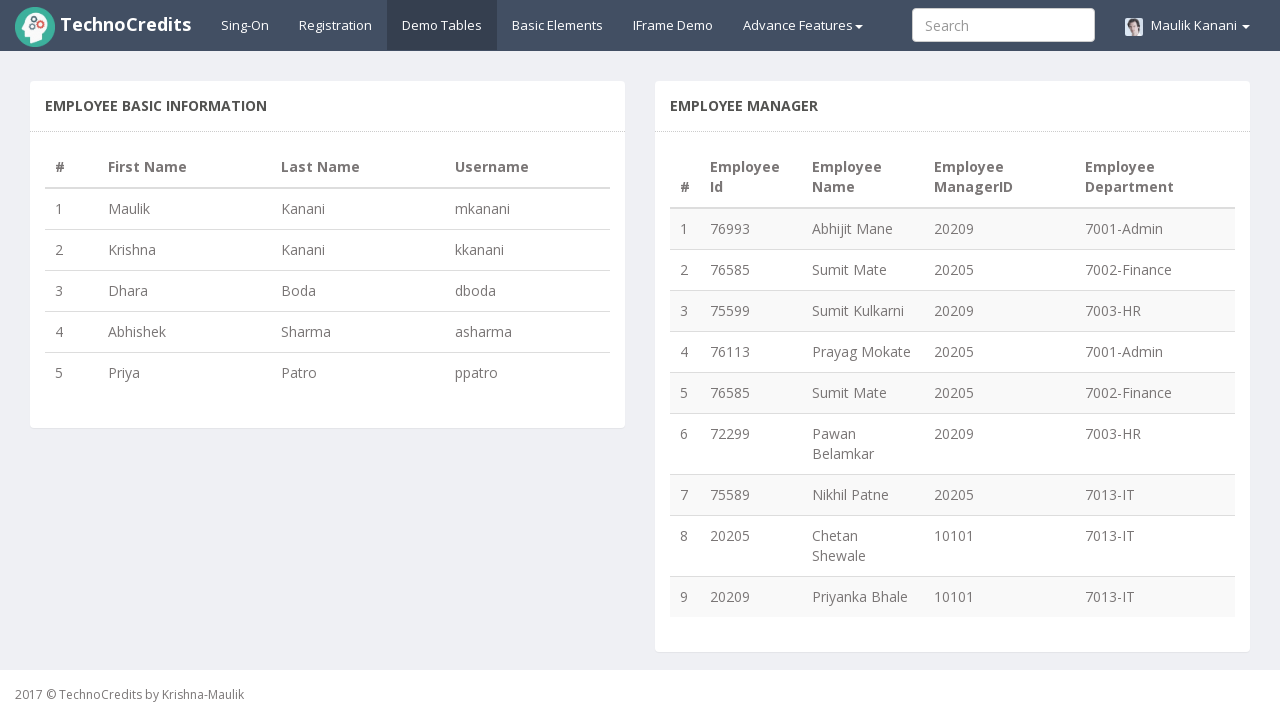

Verified cell visibility at row 2, column 2
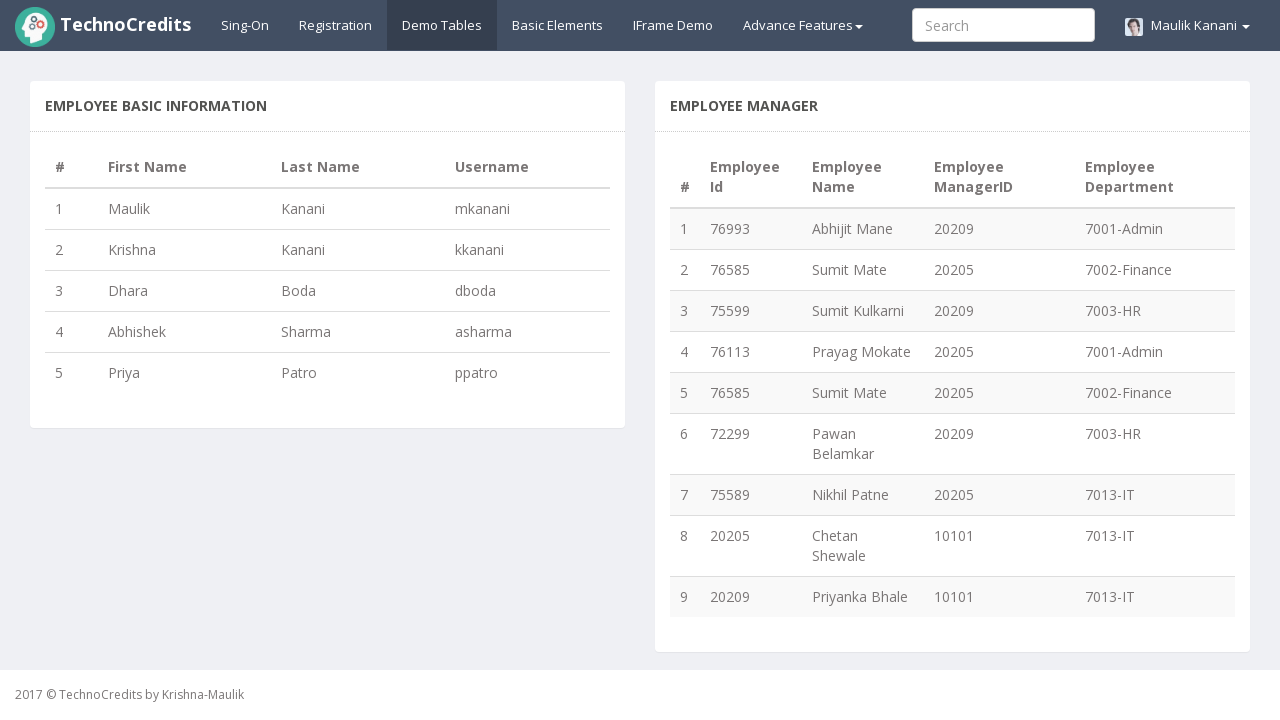

Verified cell visibility at row 2, column 3
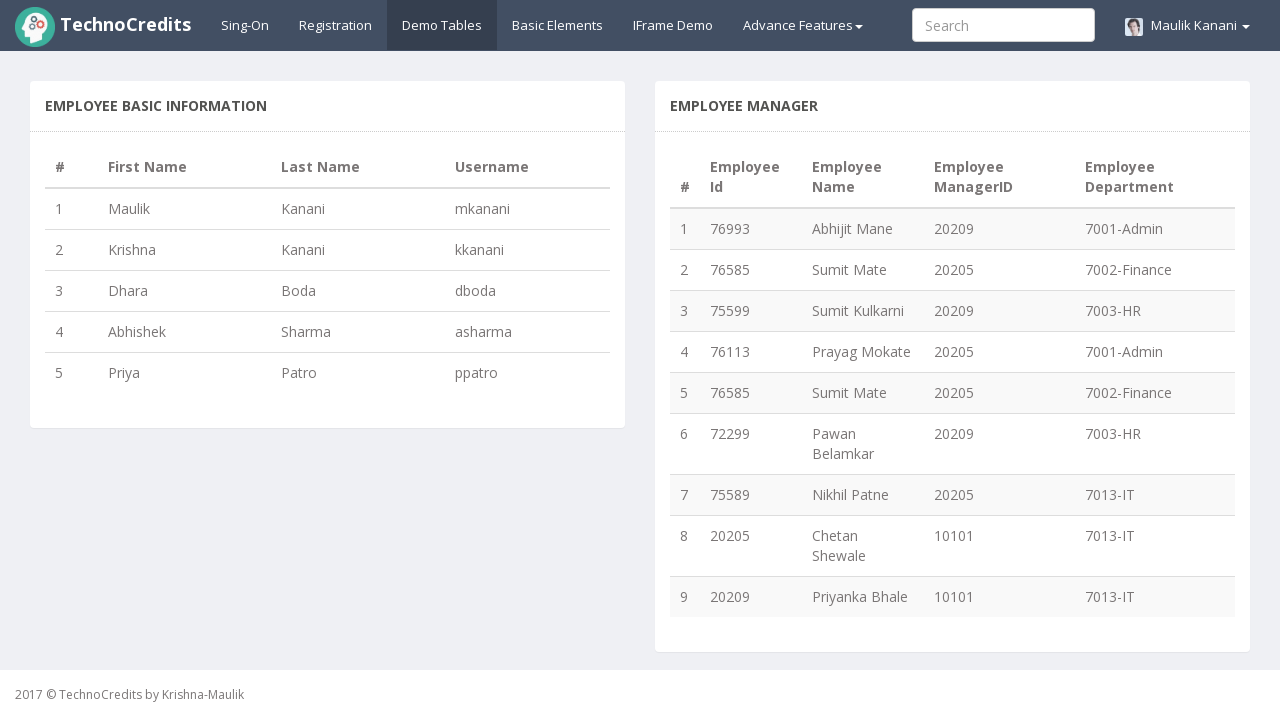

Verified cell visibility at row 2, column 4
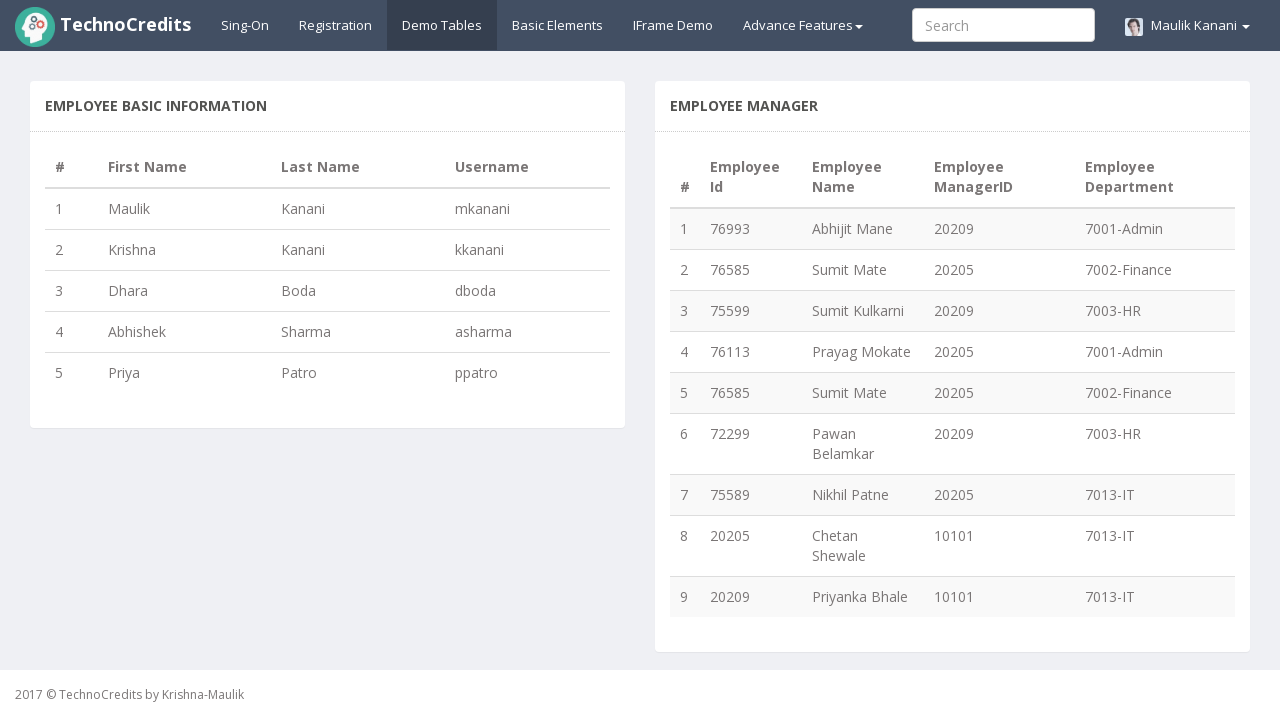

Verified cell visibility at row 3, column 1
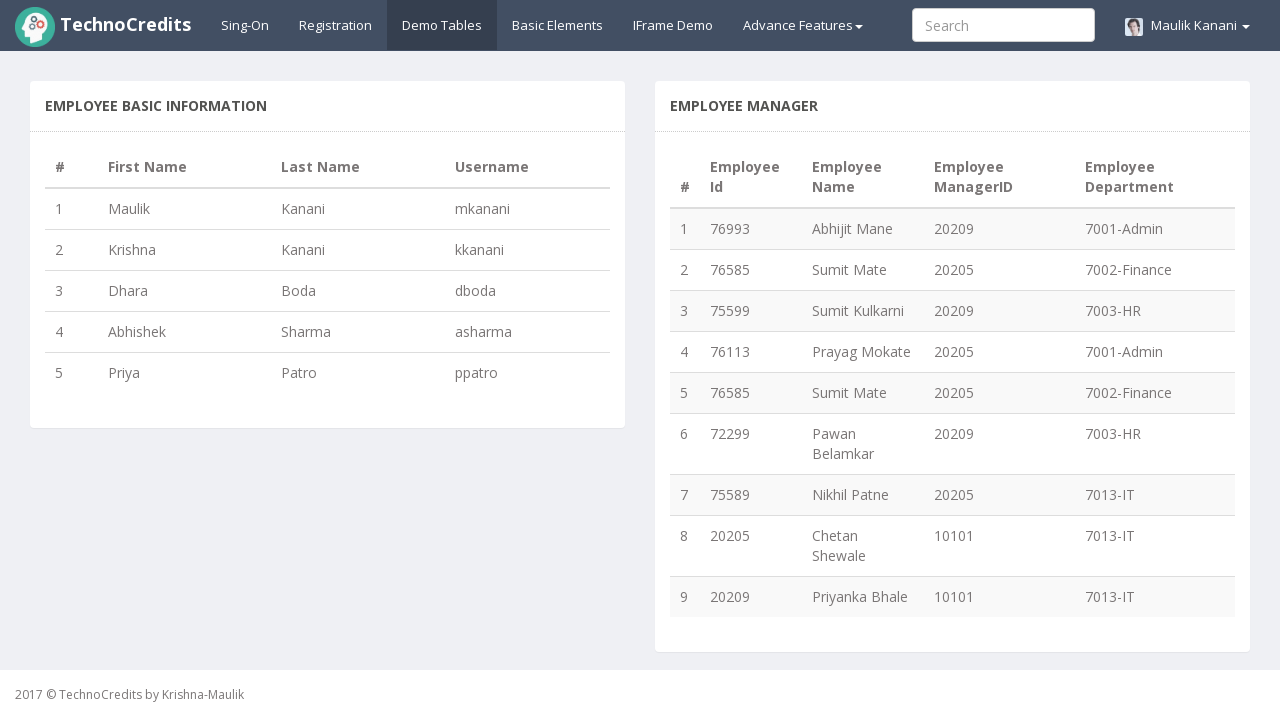

Verified cell visibility at row 3, column 2
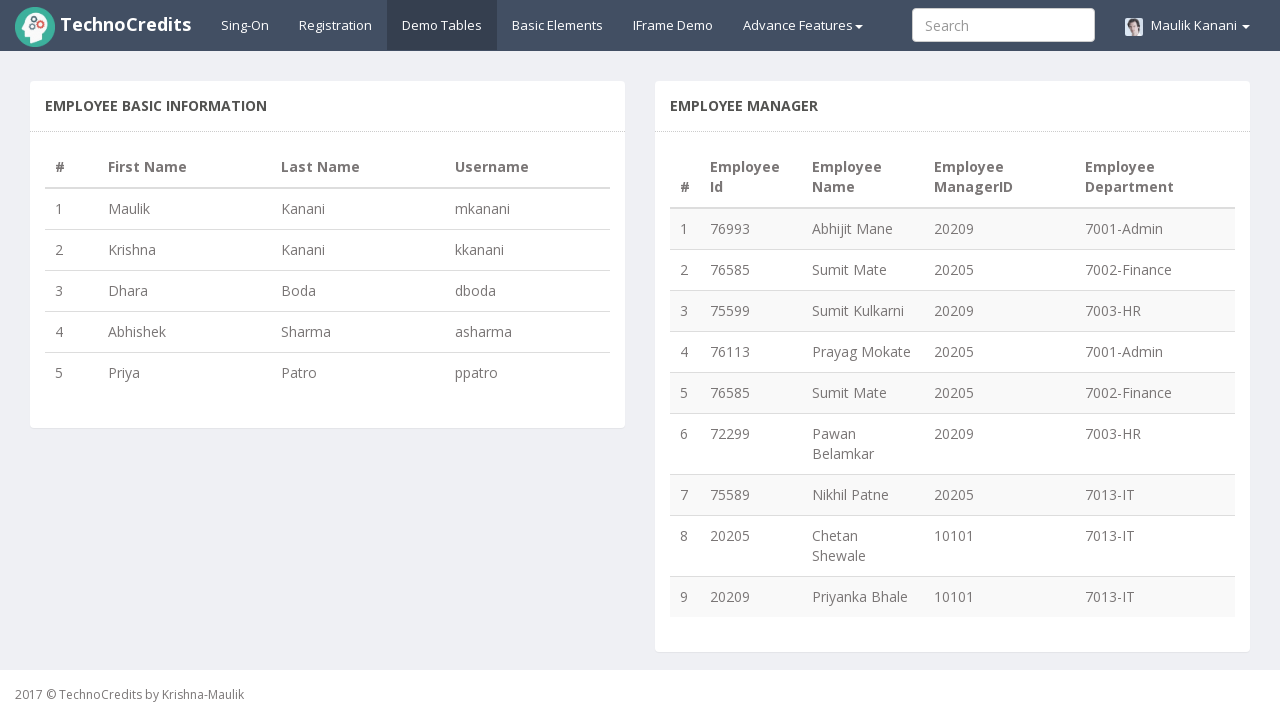

Verified cell visibility at row 3, column 3
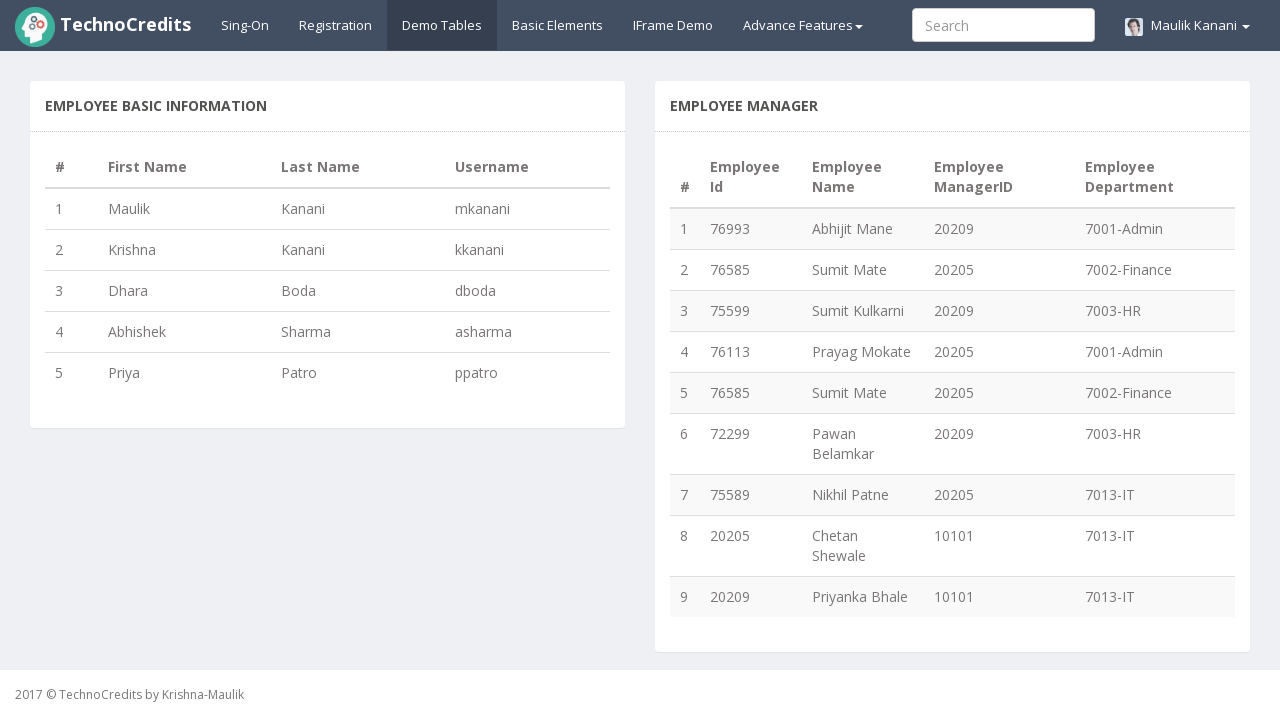

Verified cell visibility at row 3, column 4
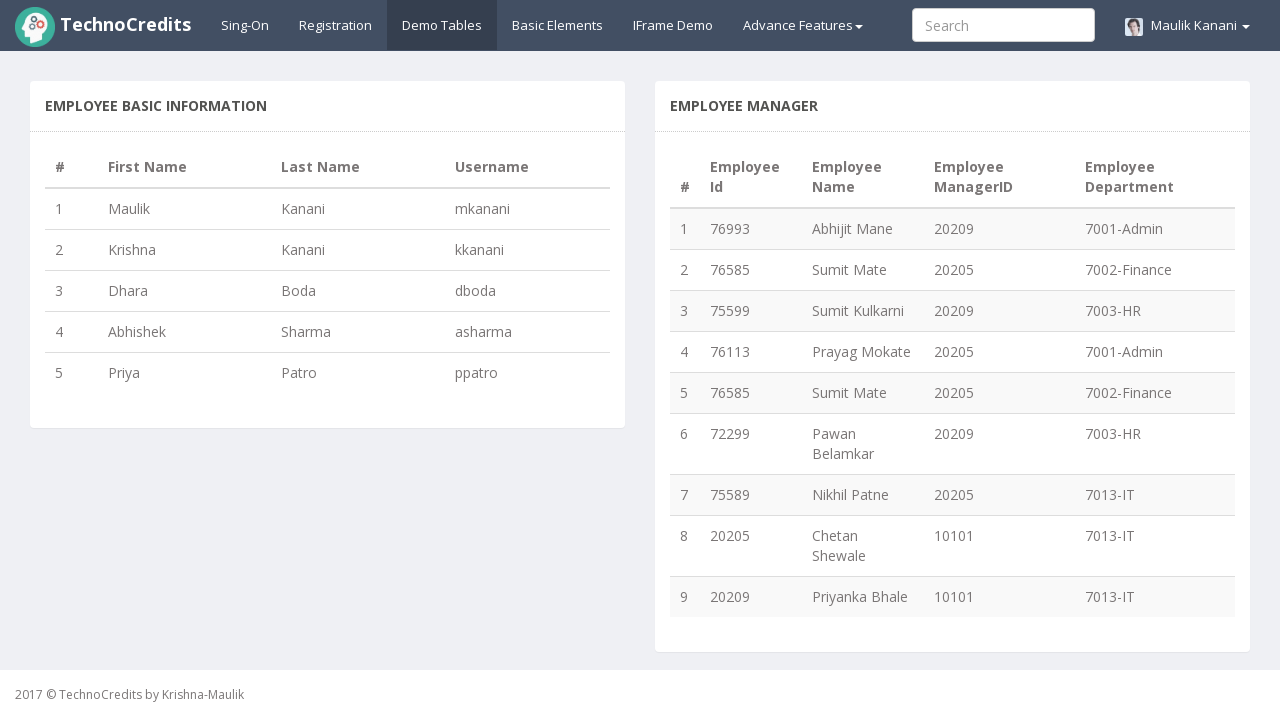

Verified cell visibility at row 4, column 1
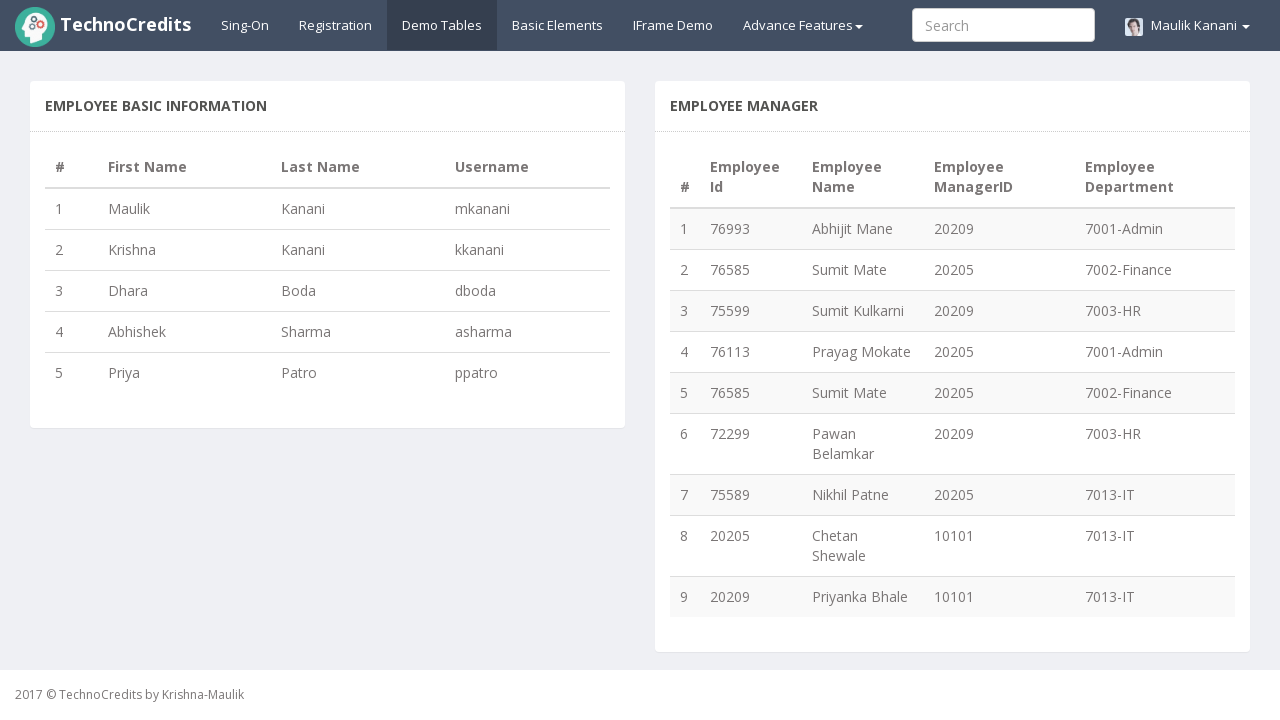

Verified cell visibility at row 4, column 2
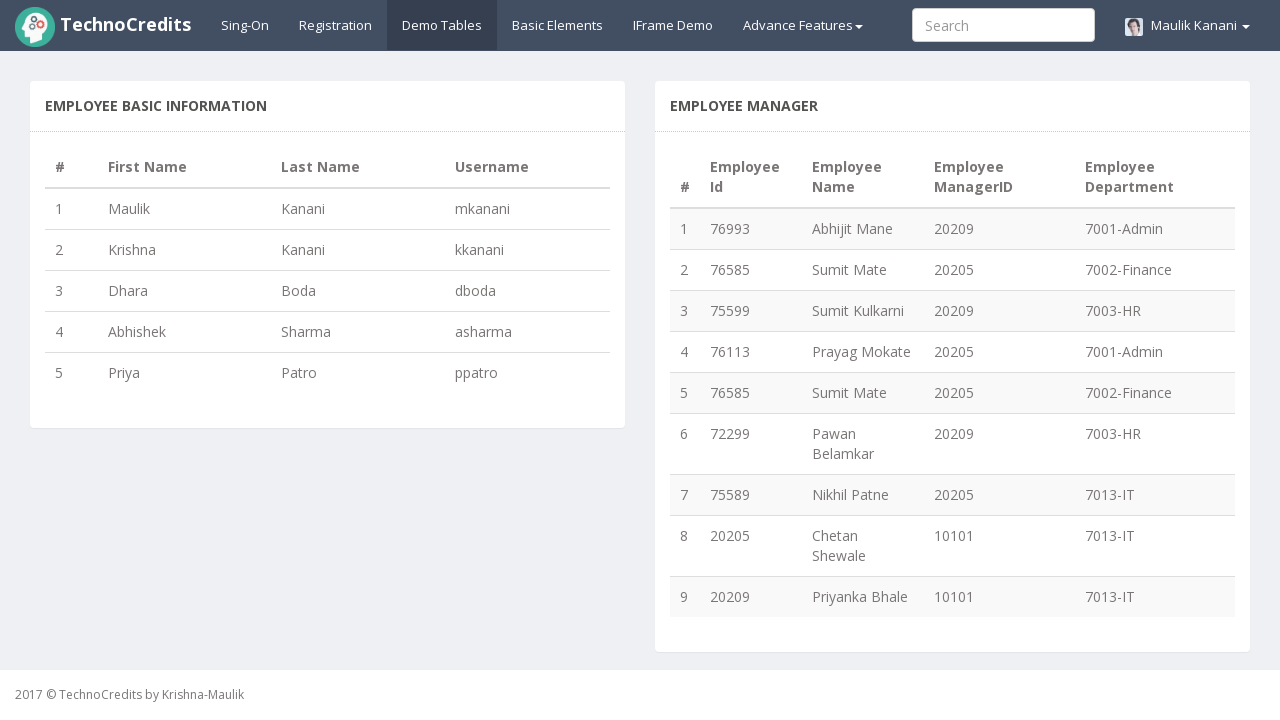

Verified cell visibility at row 4, column 3
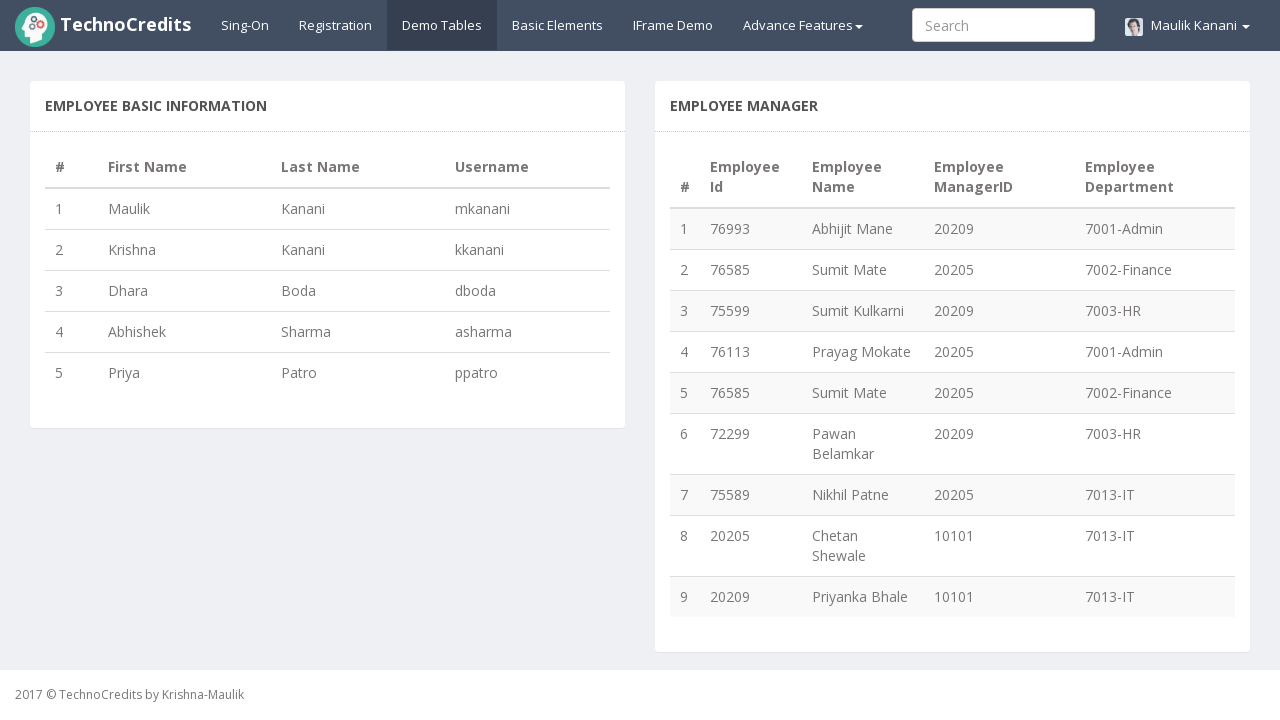

Verified cell visibility at row 4, column 4
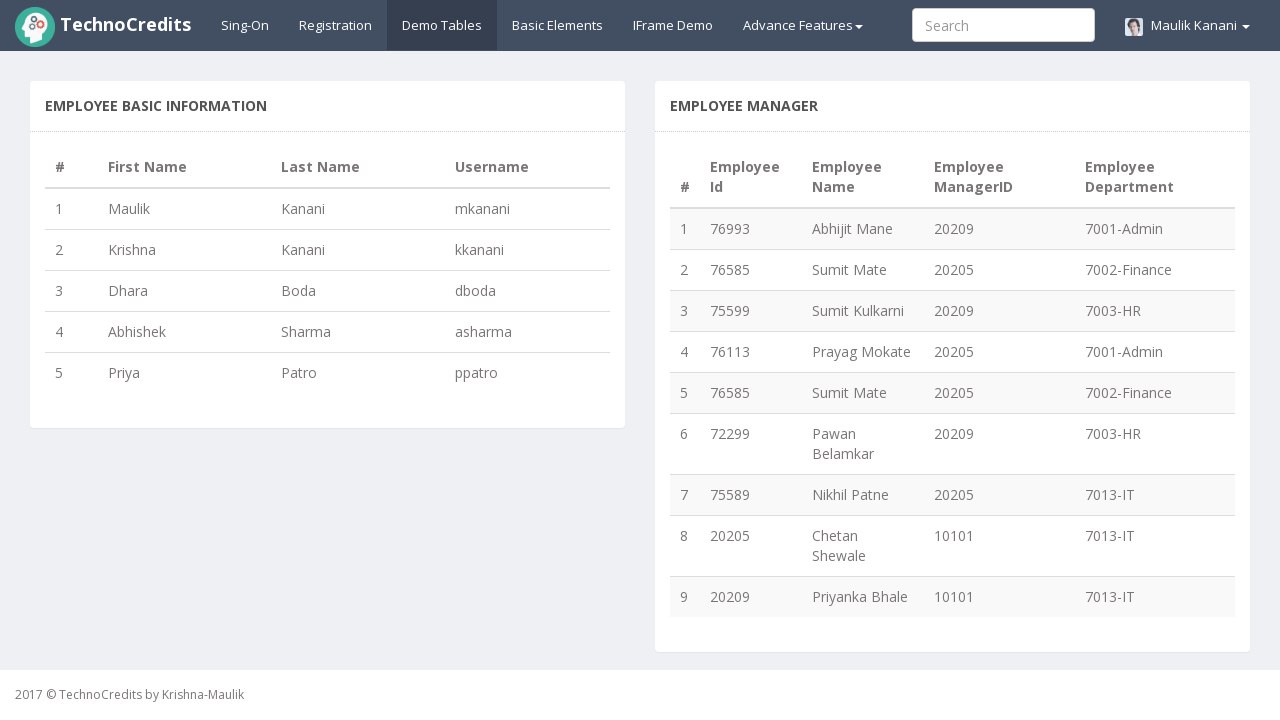

Verified cell visibility at row 5, column 1
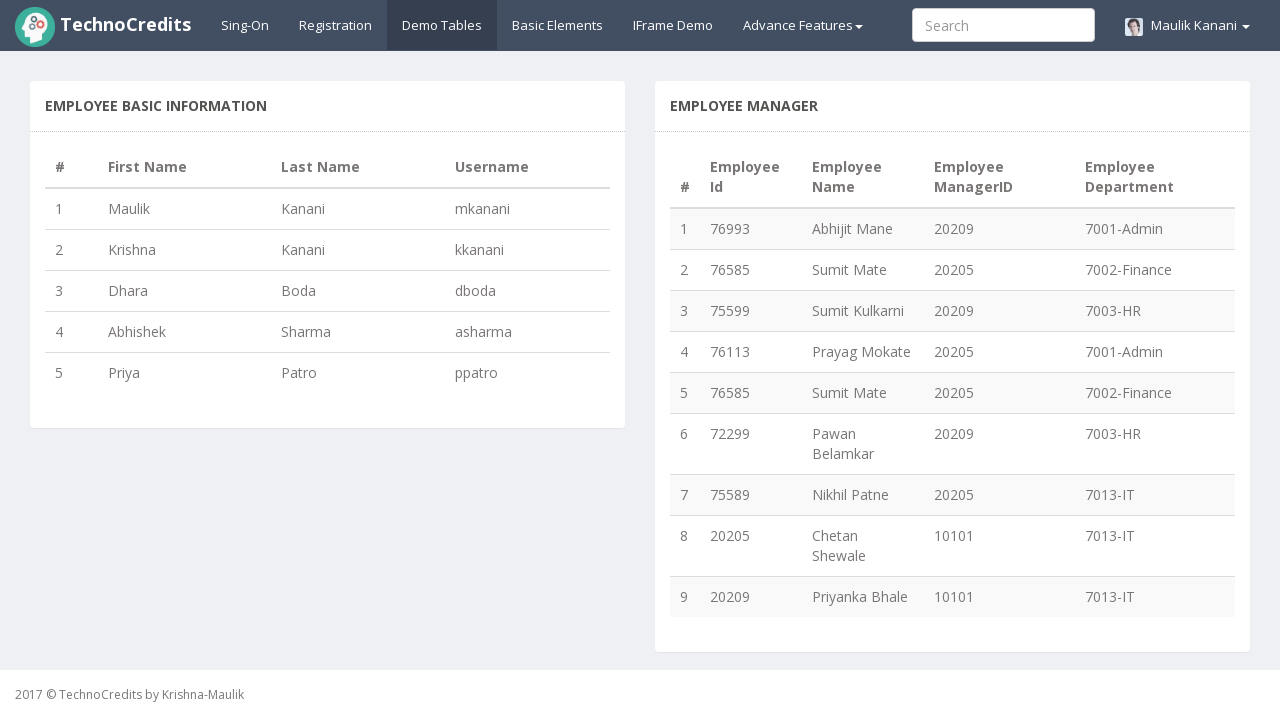

Verified cell visibility at row 5, column 2
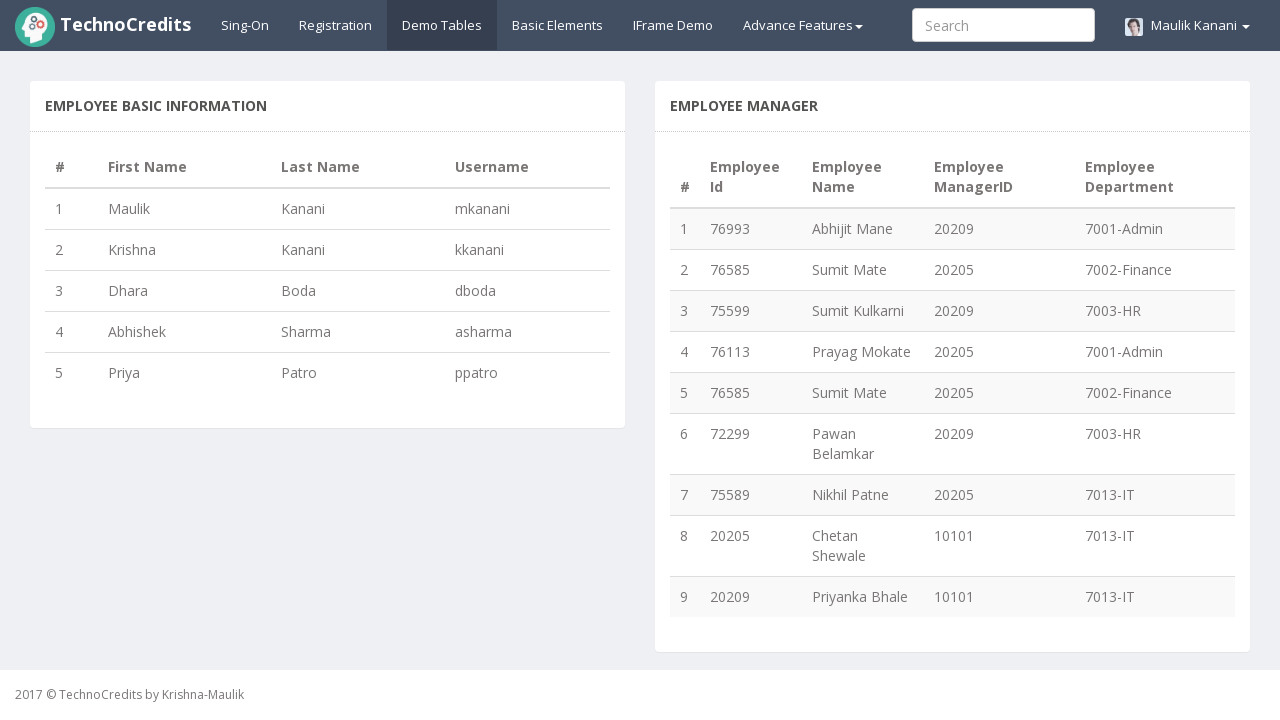

Verified cell visibility at row 5, column 3
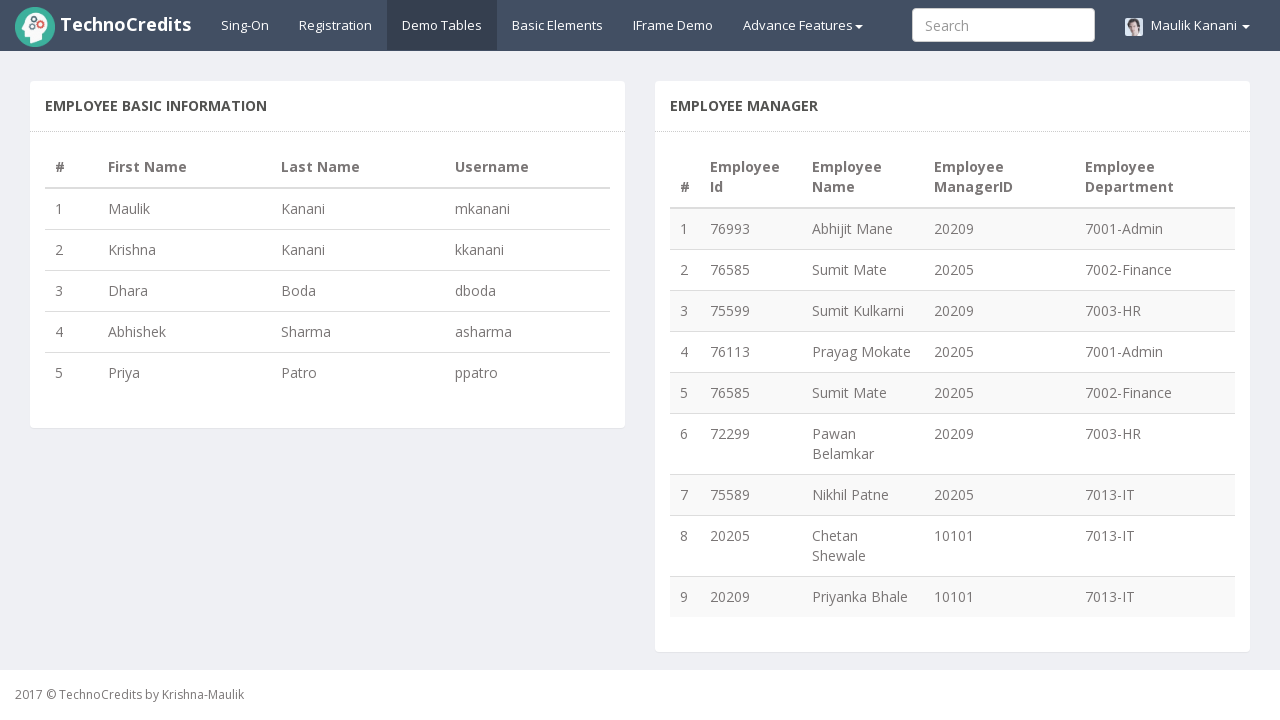

Verified cell visibility at row 5, column 4
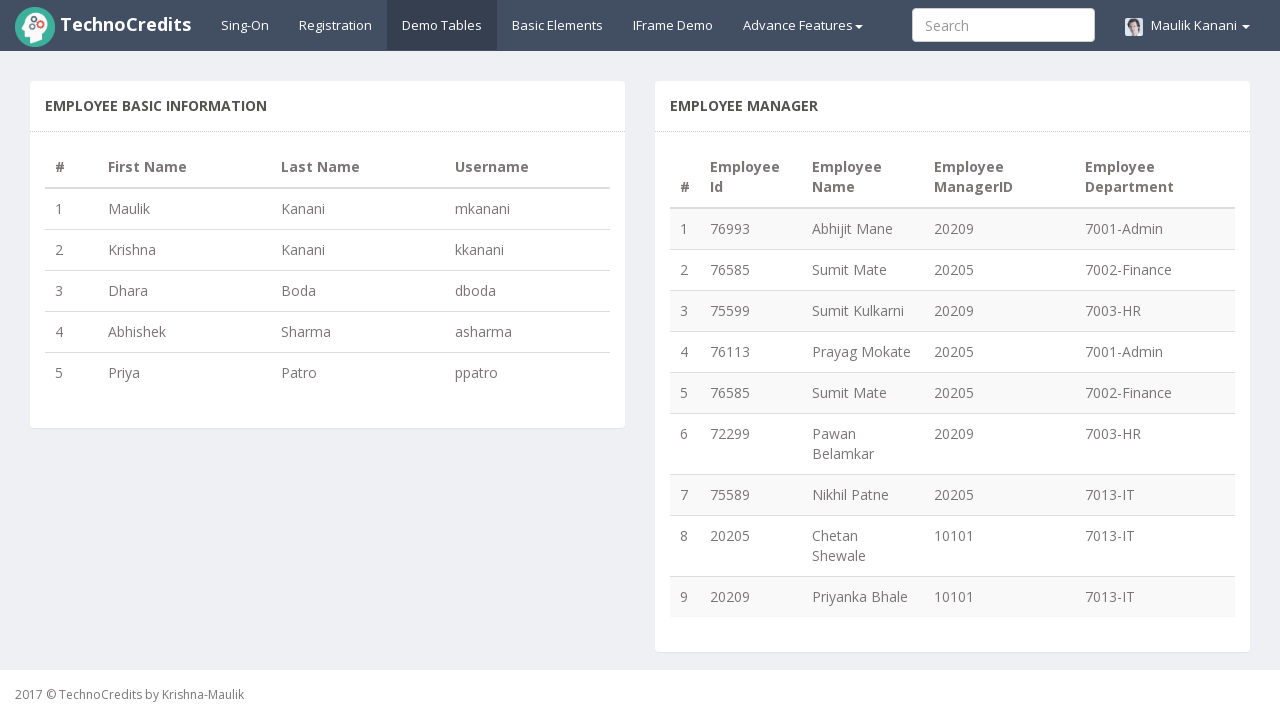

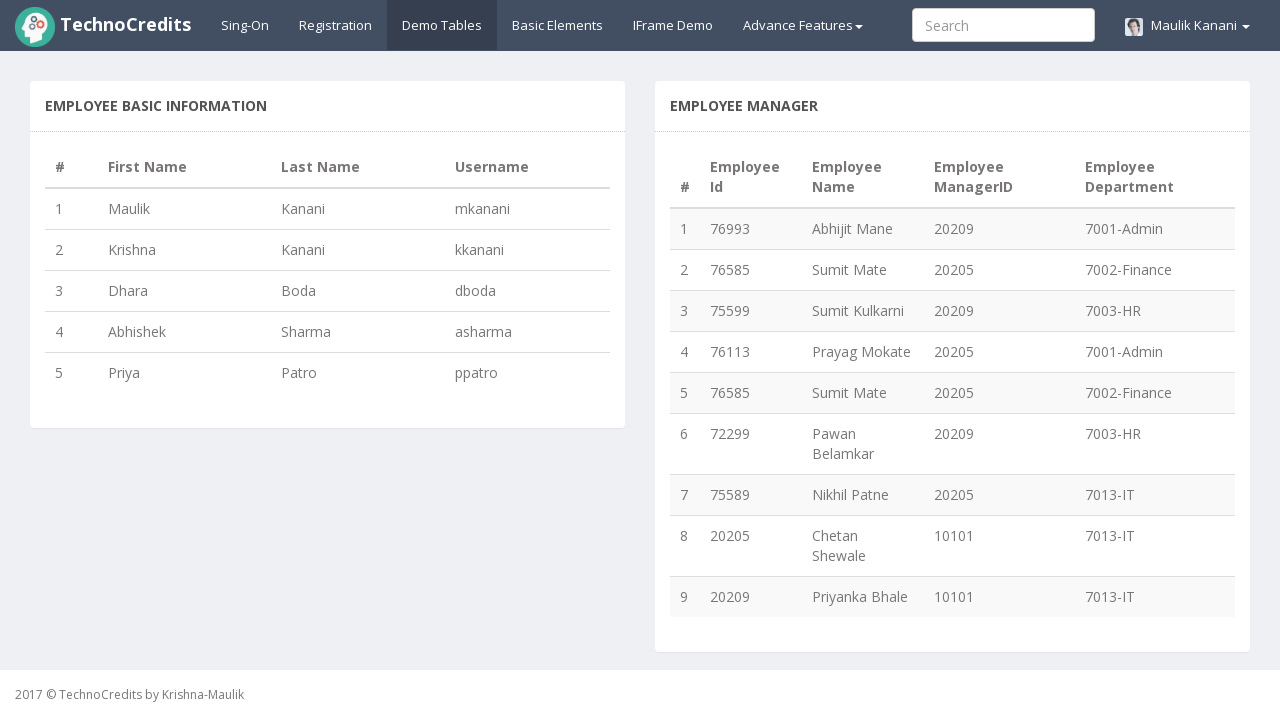